Tests search box functionality by entering text

Starting URL: https://www.tickertape.in/

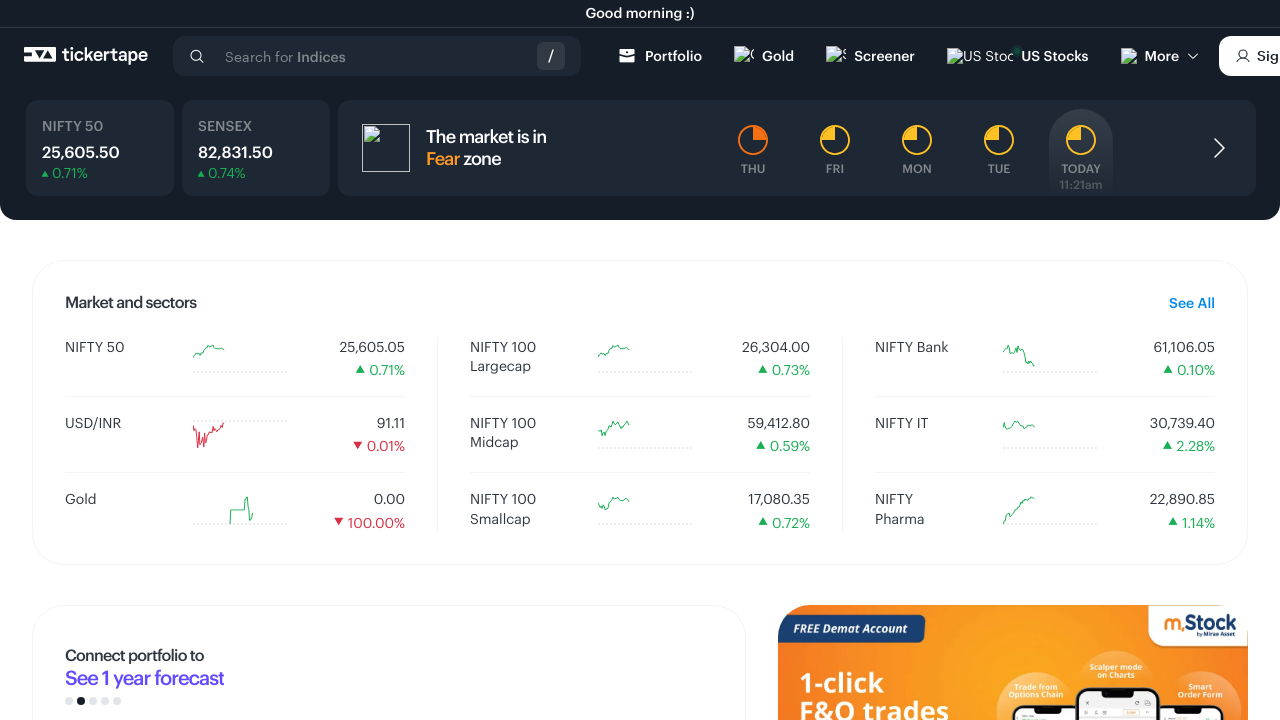

Entered 'TATA' in search box on //input[@aria-controls="react-autowhatever-1"]
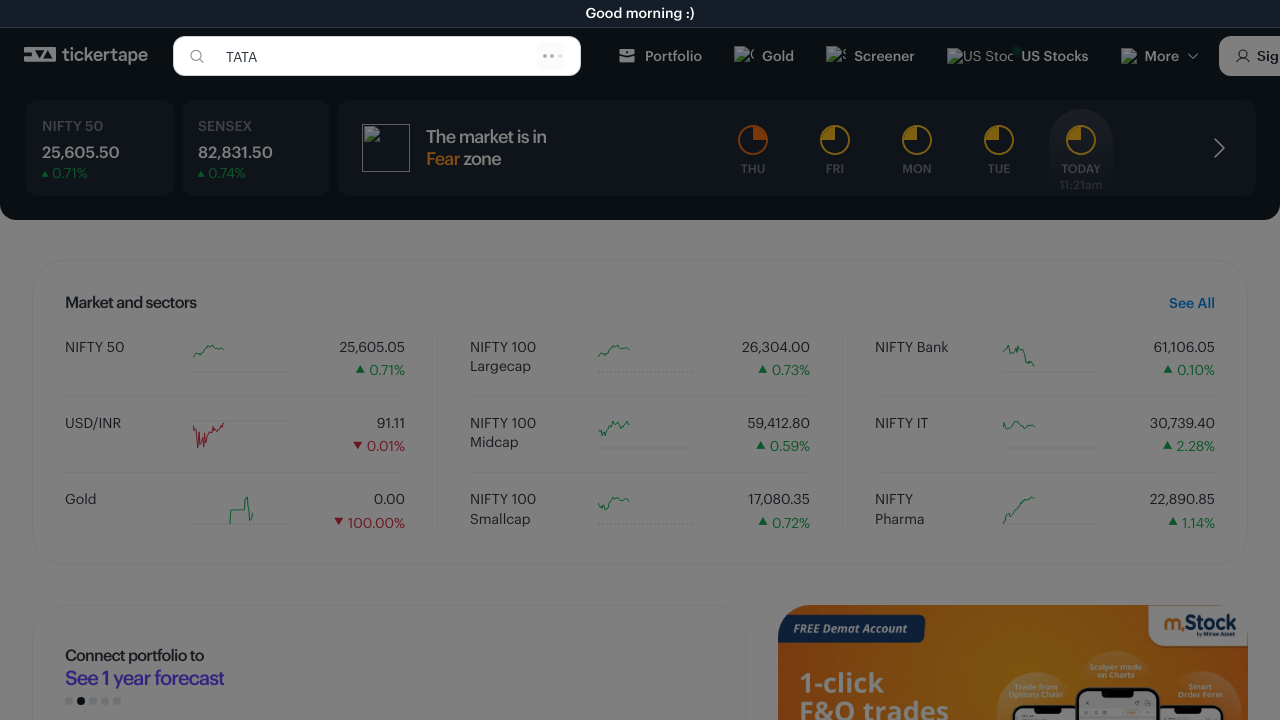

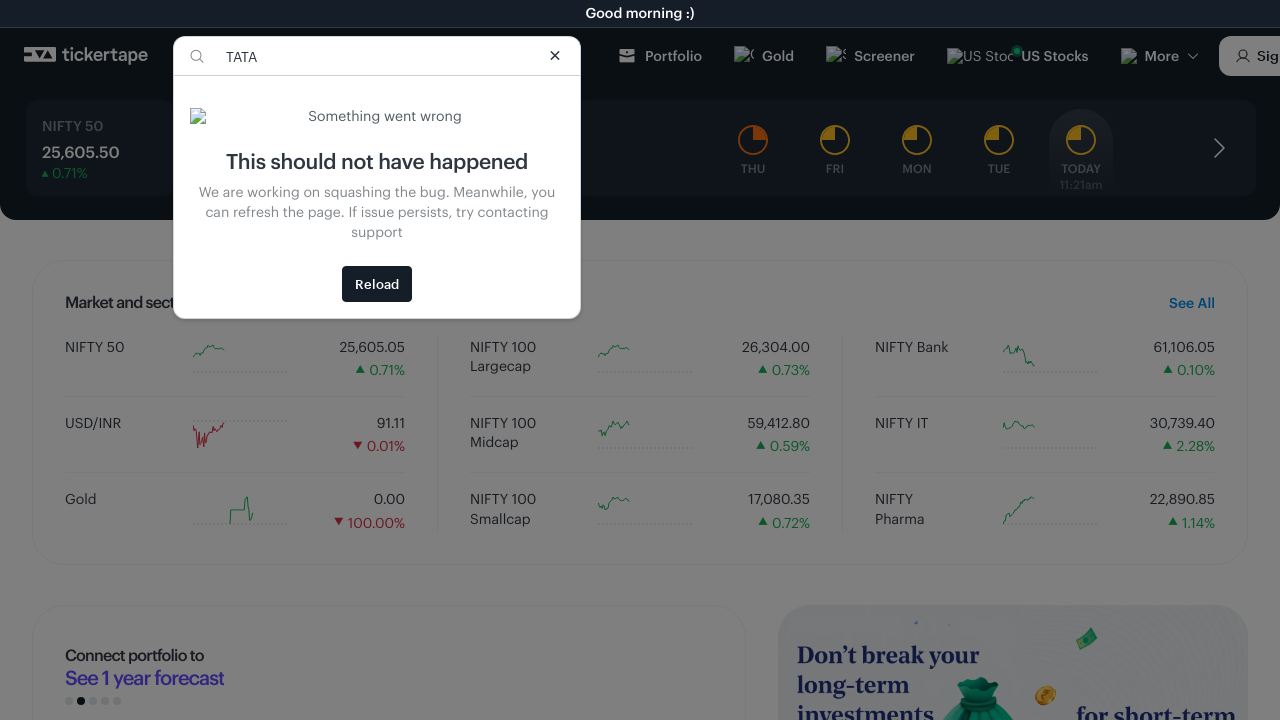